Tests a web form by navigating to Selenium's demo form page and entering text into a text input field

Starting URL: https://www.selenium.dev/selenium/web/web-form.html

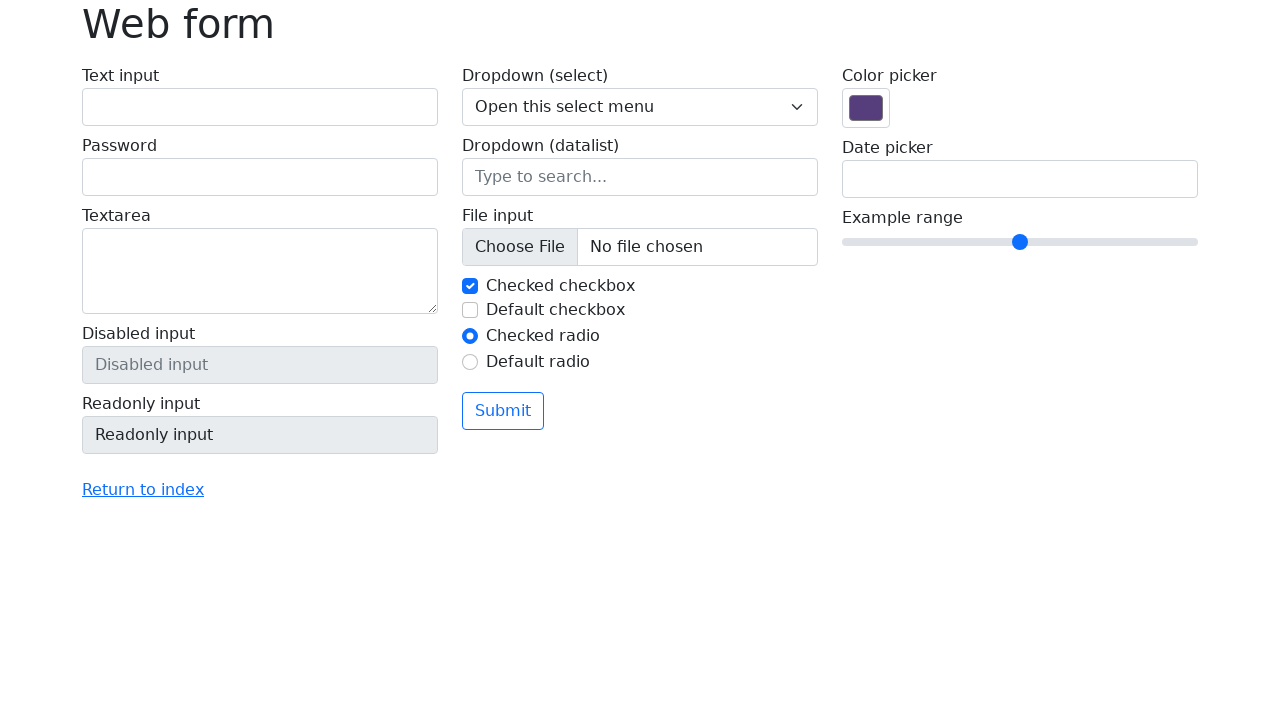

Filled text input field with 'Selenium' on input[name='my-text']
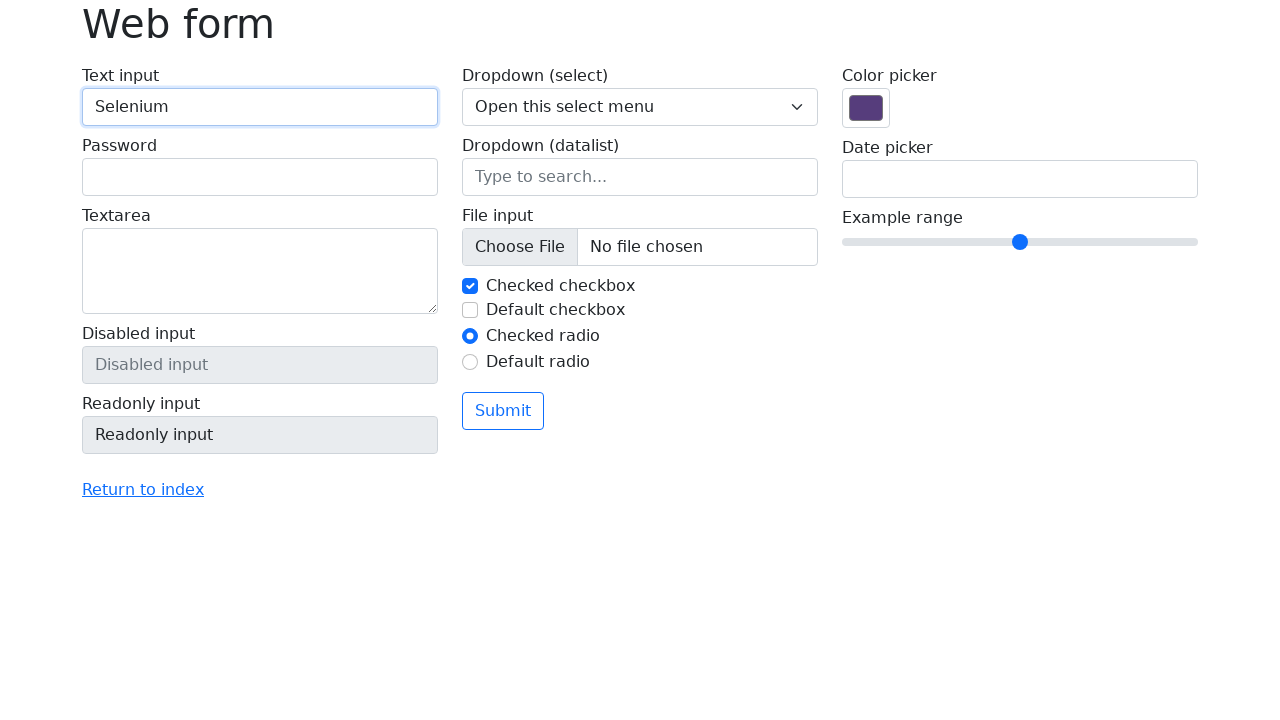

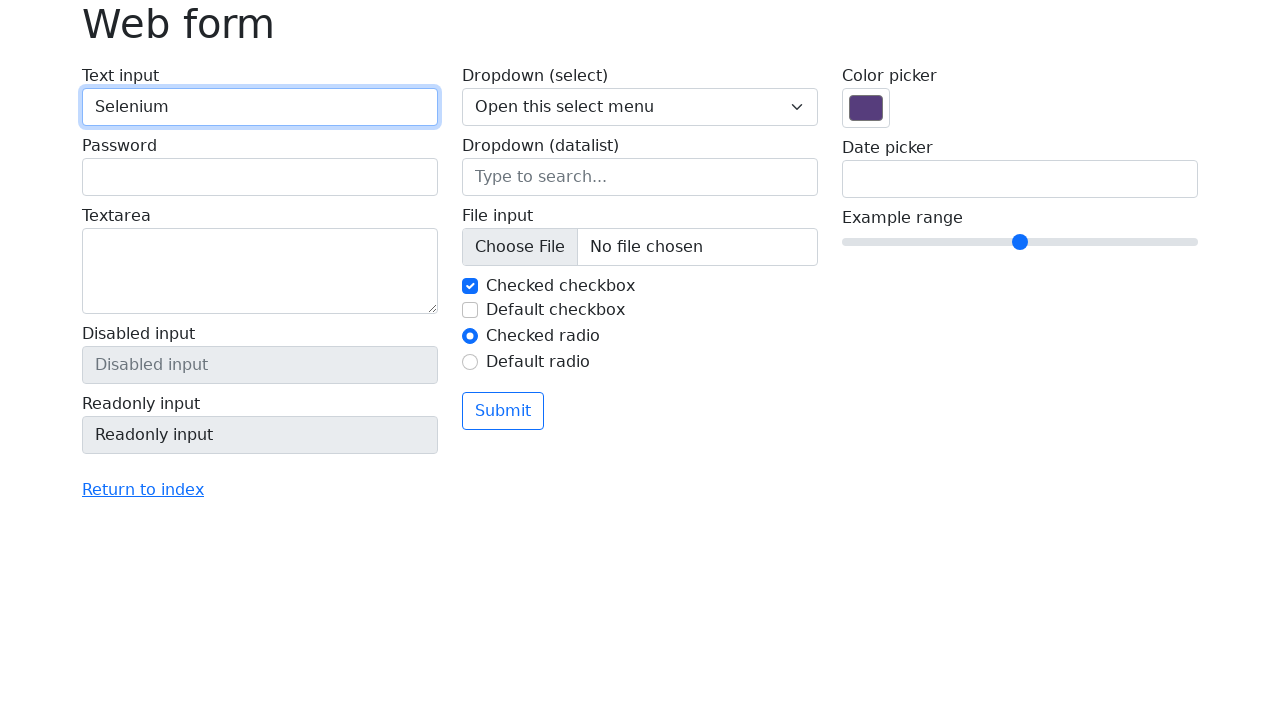